Tests navigation to an Angular demo application and clicks on the "Virtual Library" button to verify basic page interaction functionality.

Starting URL: https://www.rahulshettyacademy.com/angularAppdemo/

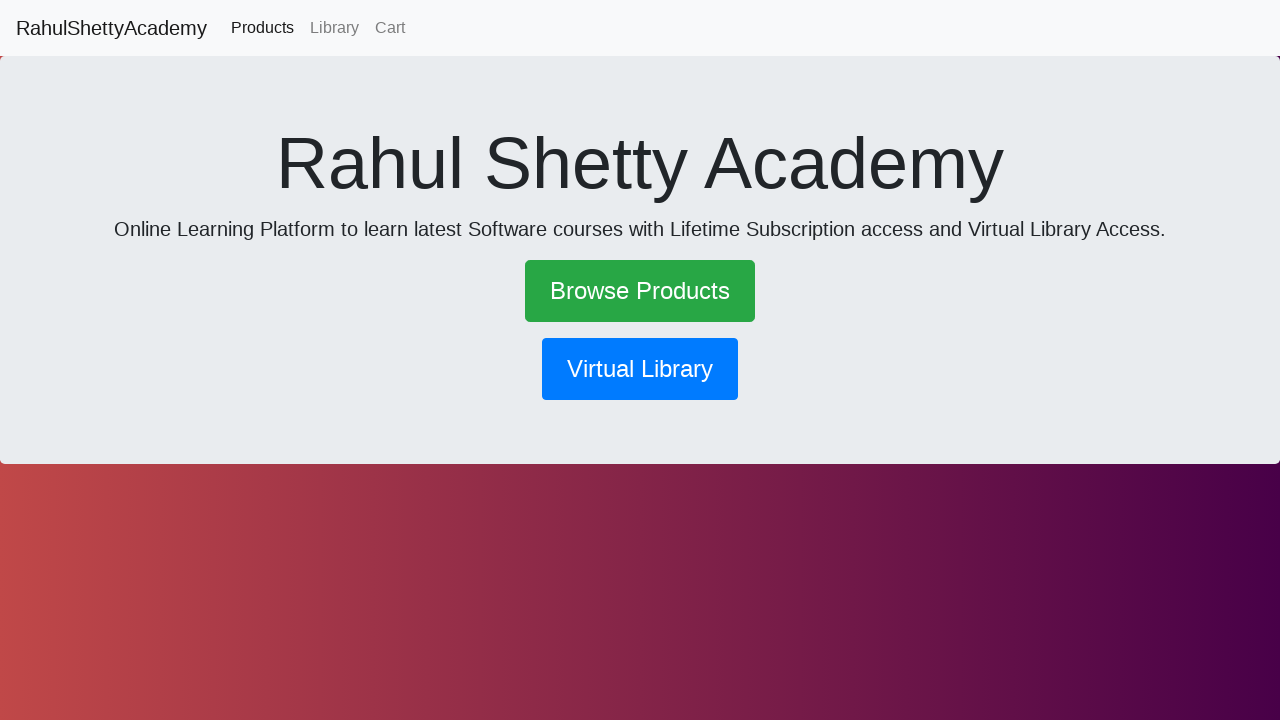

Navigated to Angular demo application at https://www.rahulshettyacademy.com/angularAppdemo/
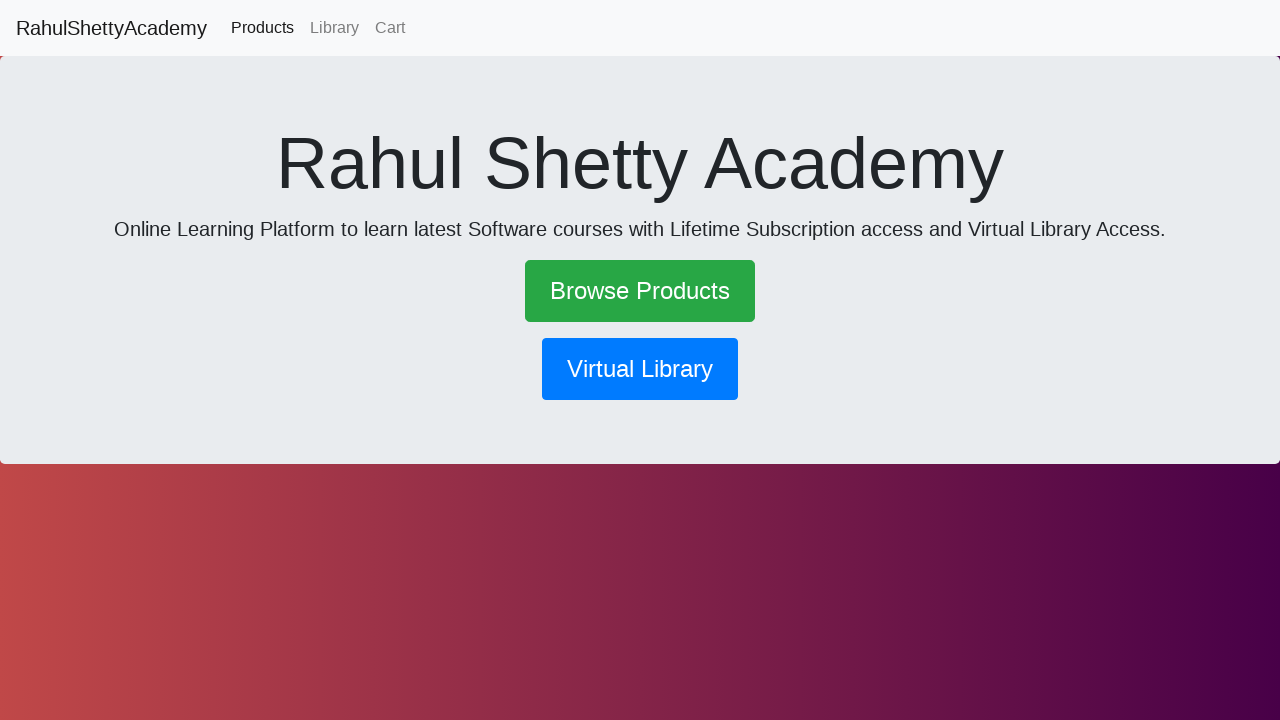

Clicked on the 'Virtual Library' button at (640, 369) on xpath=//button[contains(text(),'Virtual Library')]
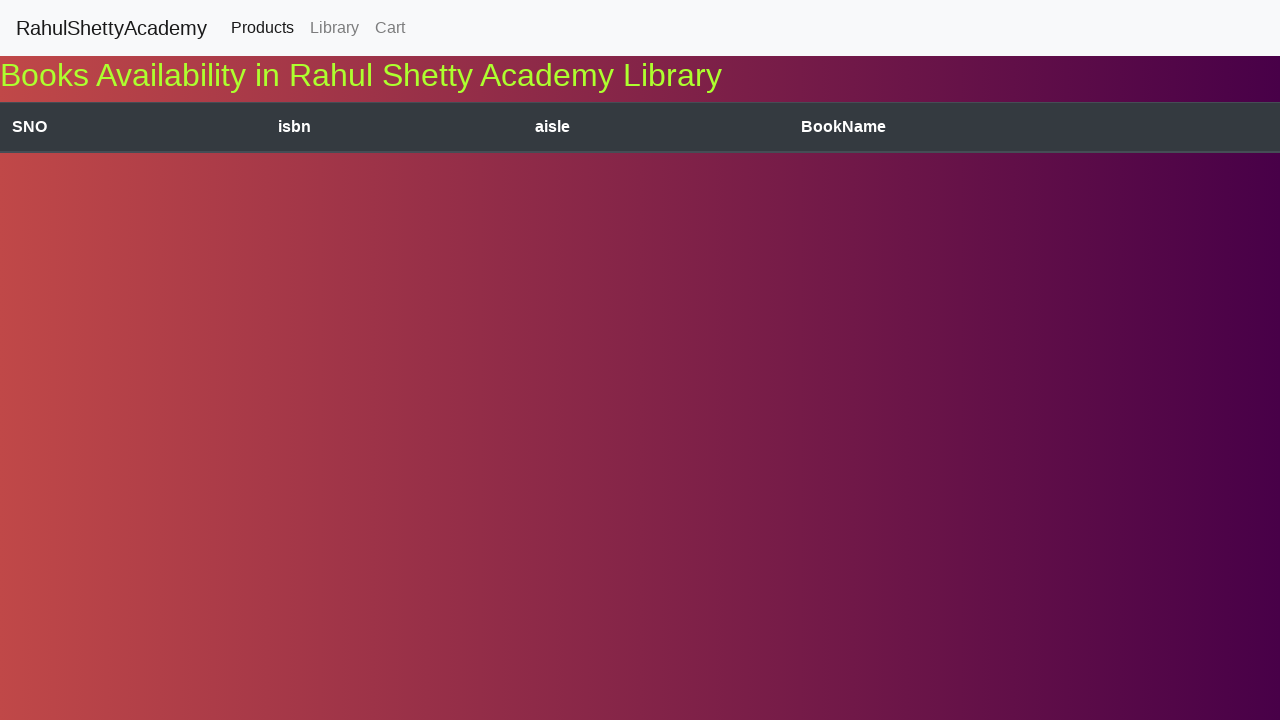

Waited for page to reach networkidle state after Virtual Library button click
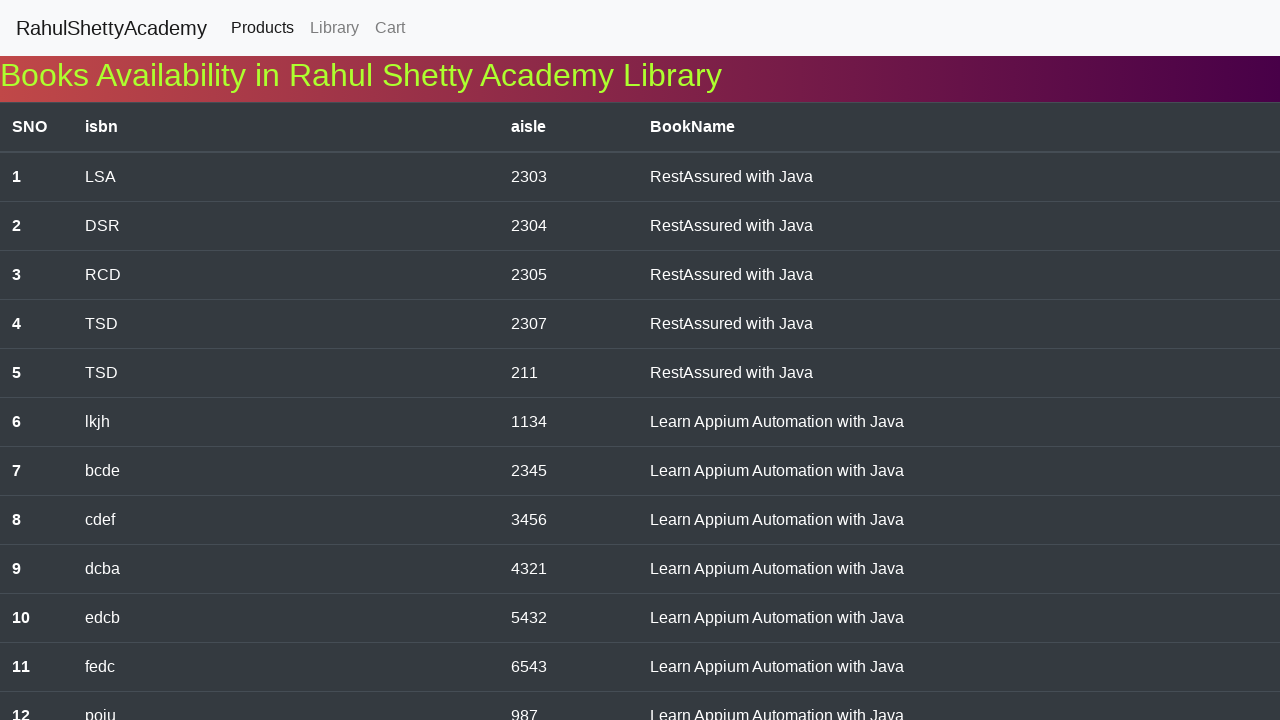

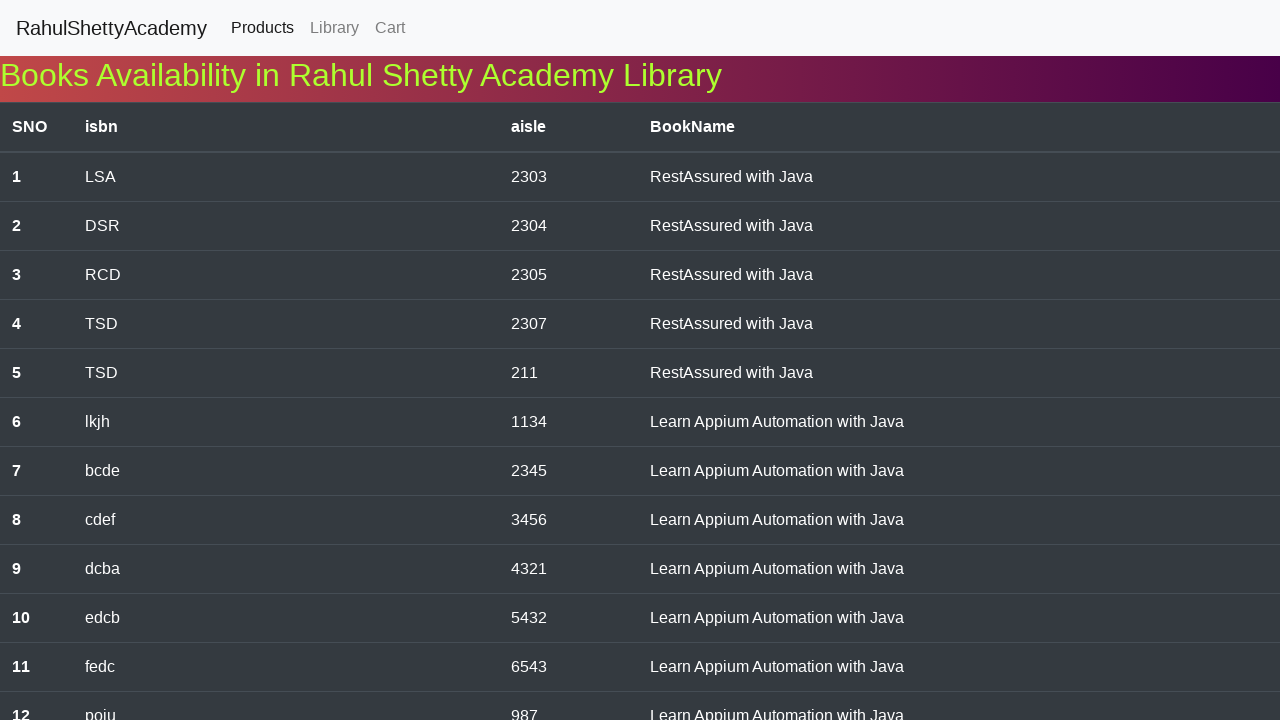